Tests explicit wait functionality by waiting for a link to become clickable and then clicking it

Starting URL: http://seleniumautomationpractice.blogspot.com/2017/10/waitcommands.html

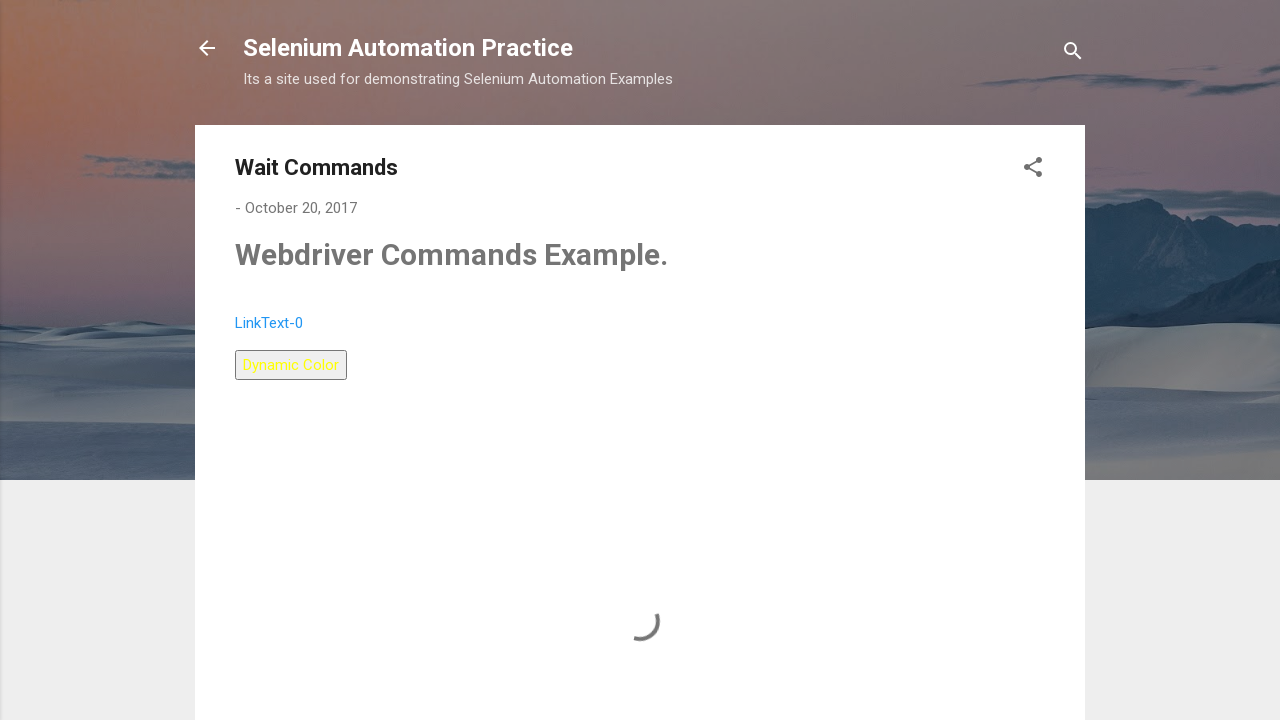

Navigated to wait commands practice page
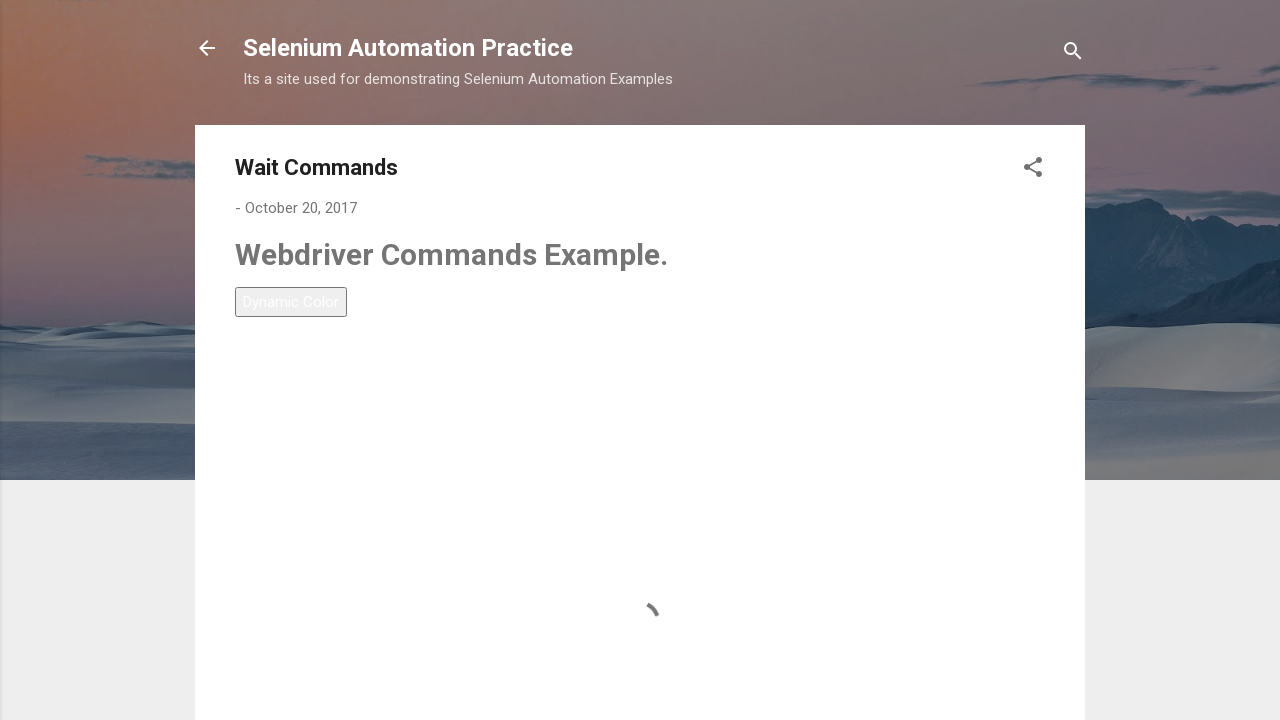

Waited for LinkText-4 link to become visible
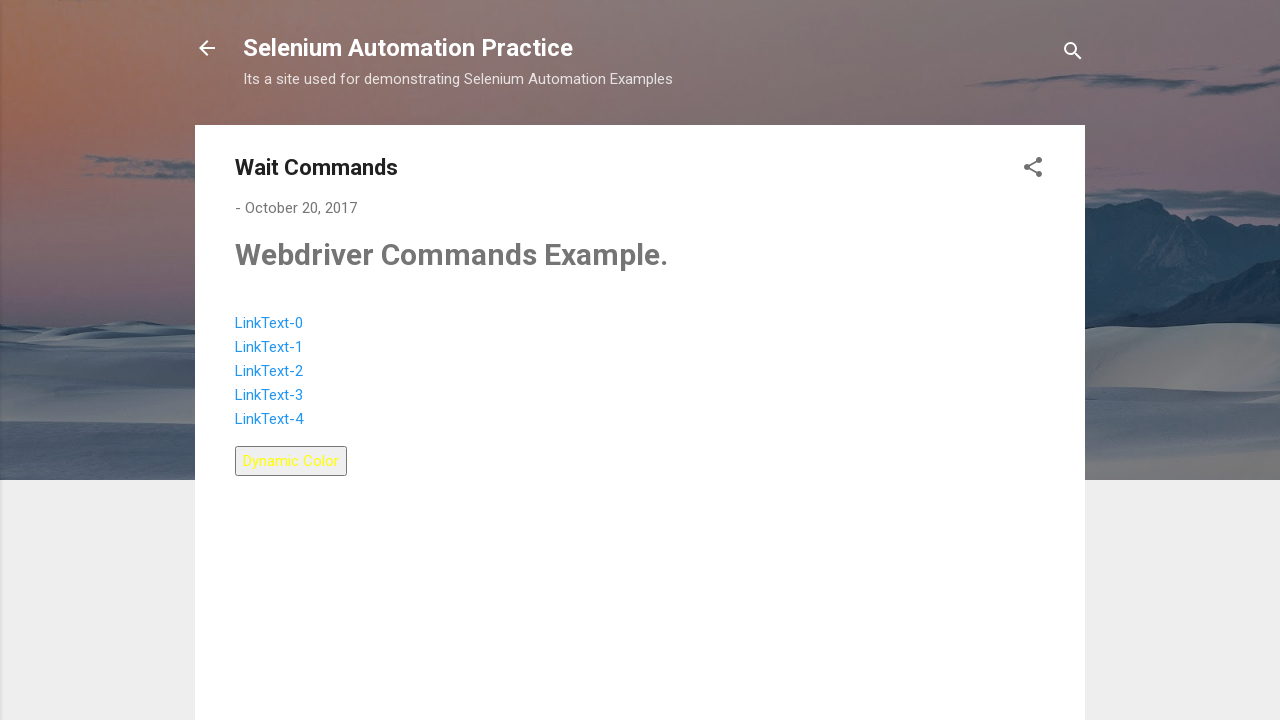

Clicked on LinkText-4 link element at (269, 419) on a:has-text('LinkText-4')
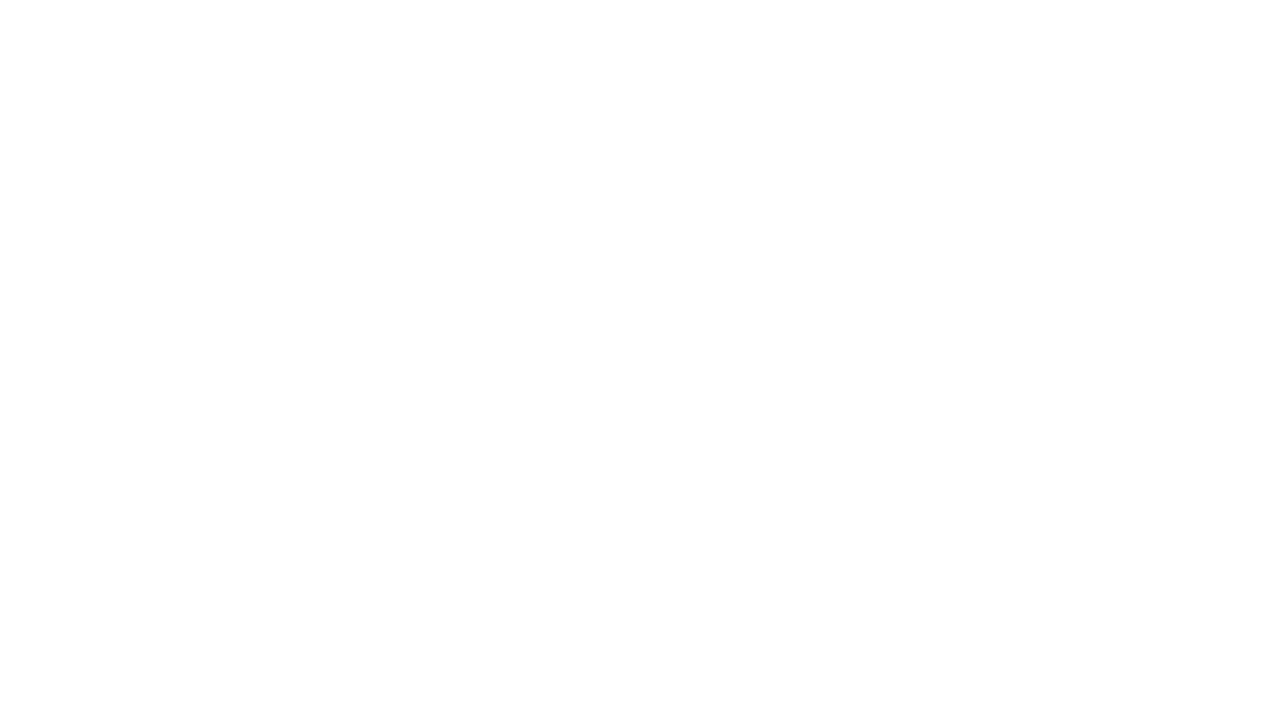

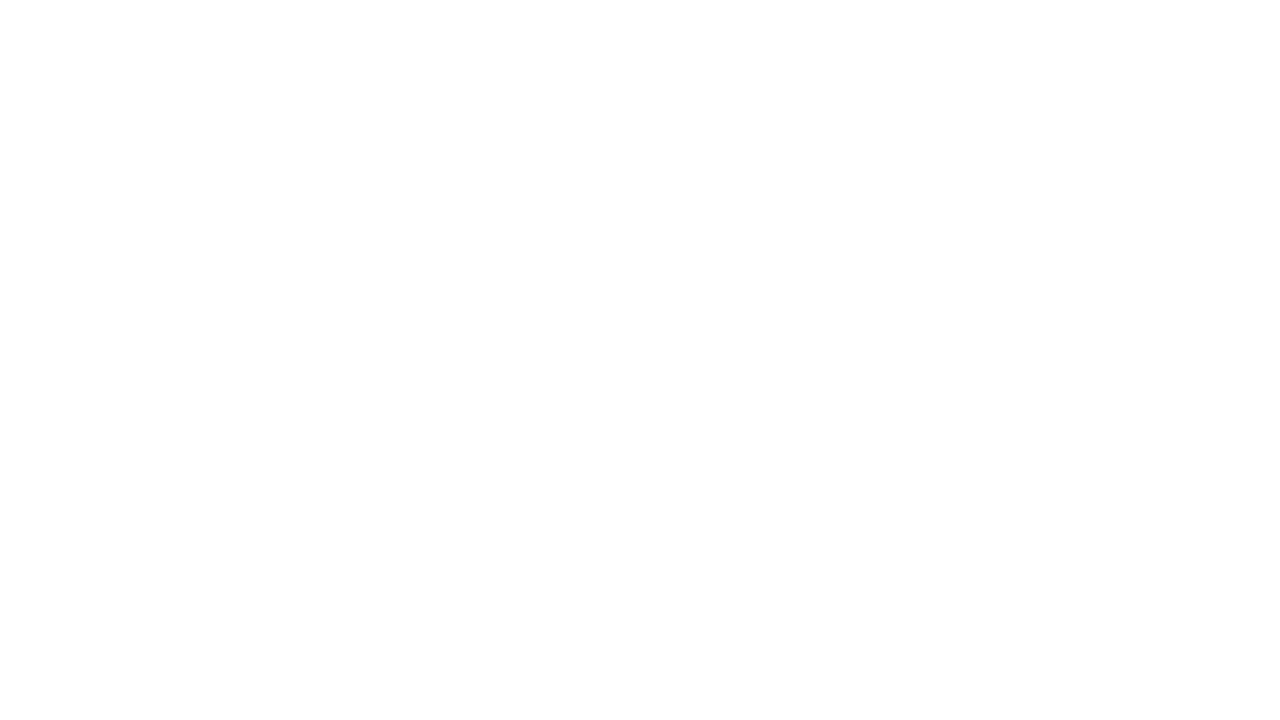